Tests filtering to display only completed todo items

Starting URL: https://demo.playwright.dev/todomvc

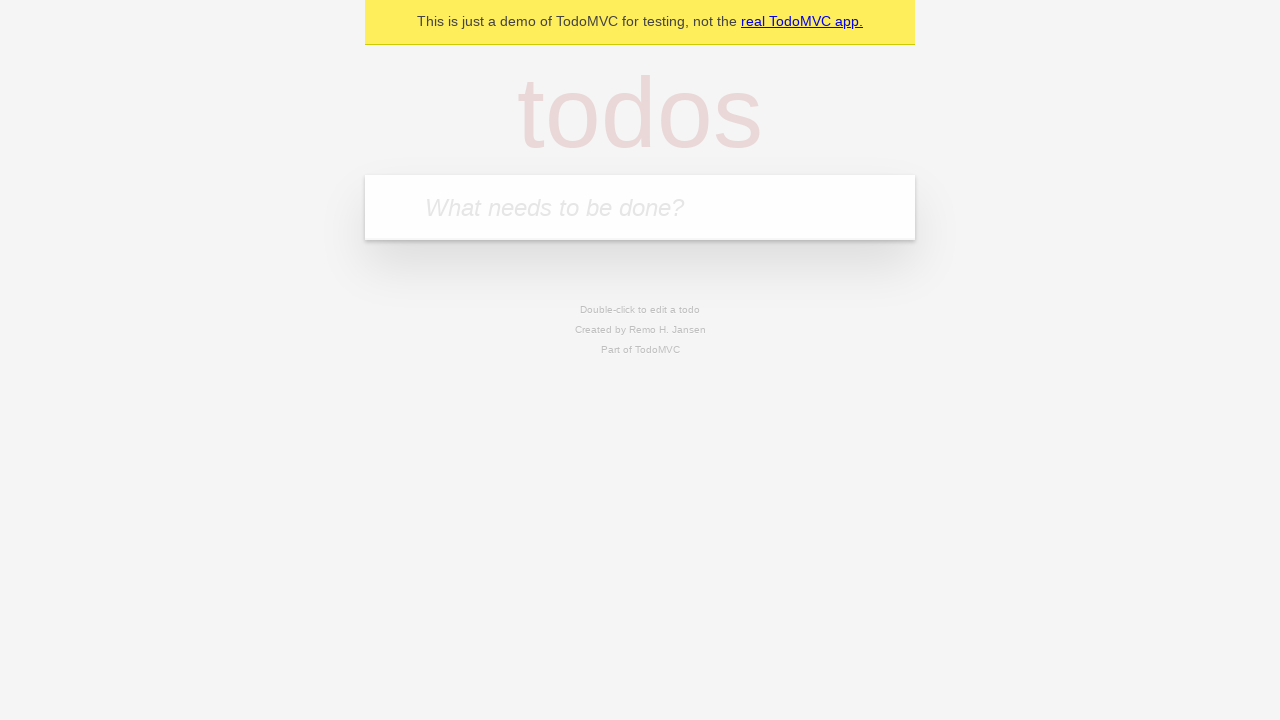

Filled todo input with 'buy some cheese' on internal:attr=[placeholder="What needs to be done?"i]
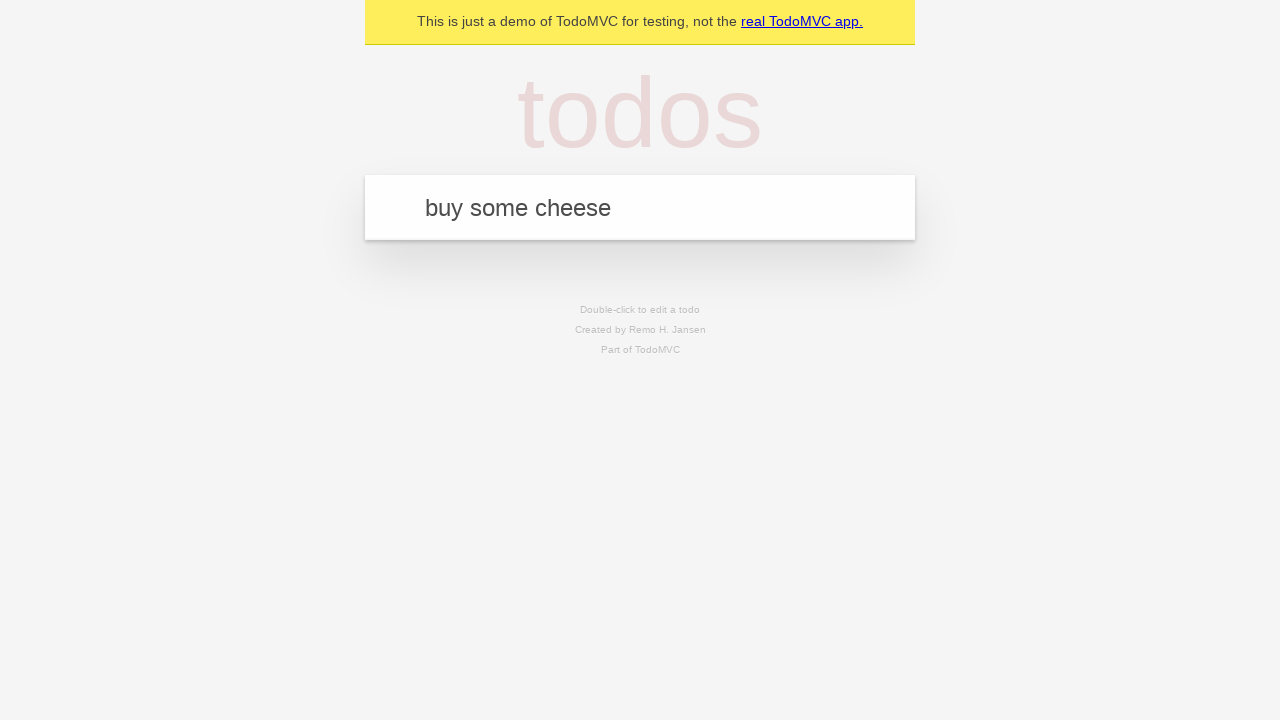

Pressed Enter to create first todo item on internal:attr=[placeholder="What needs to be done?"i]
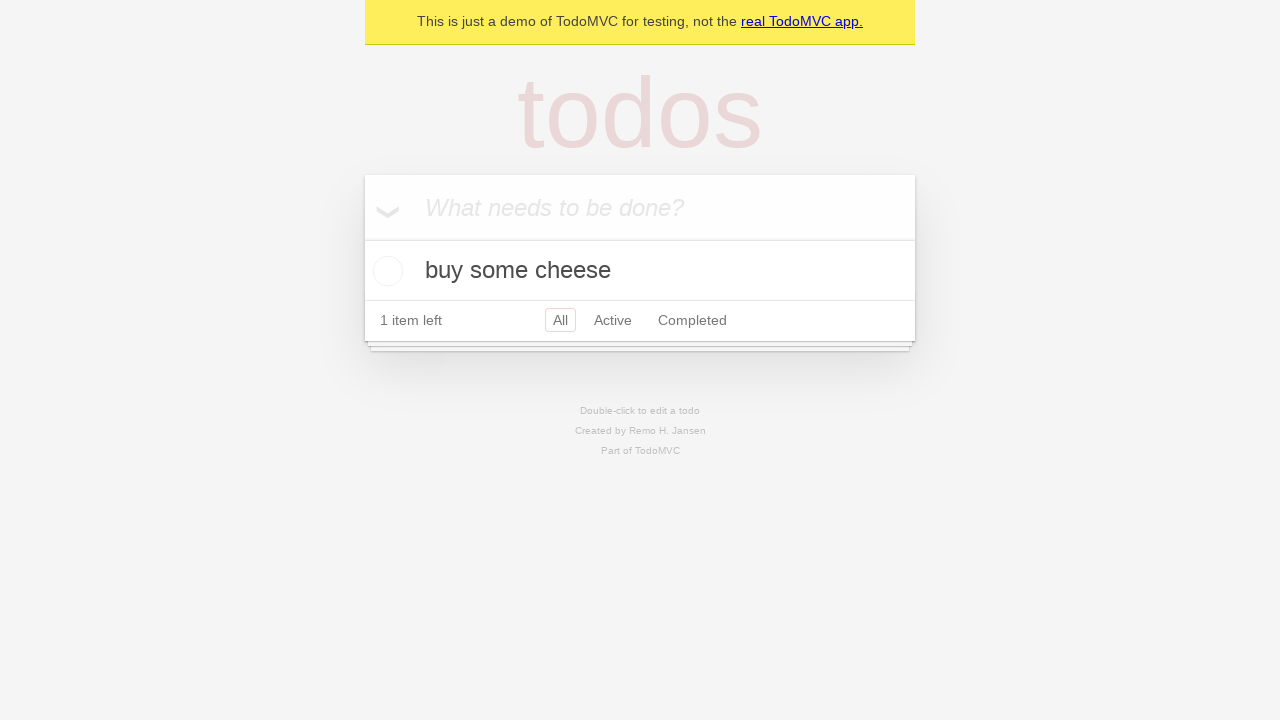

Filled todo input with 'feed the cat' on internal:attr=[placeholder="What needs to be done?"i]
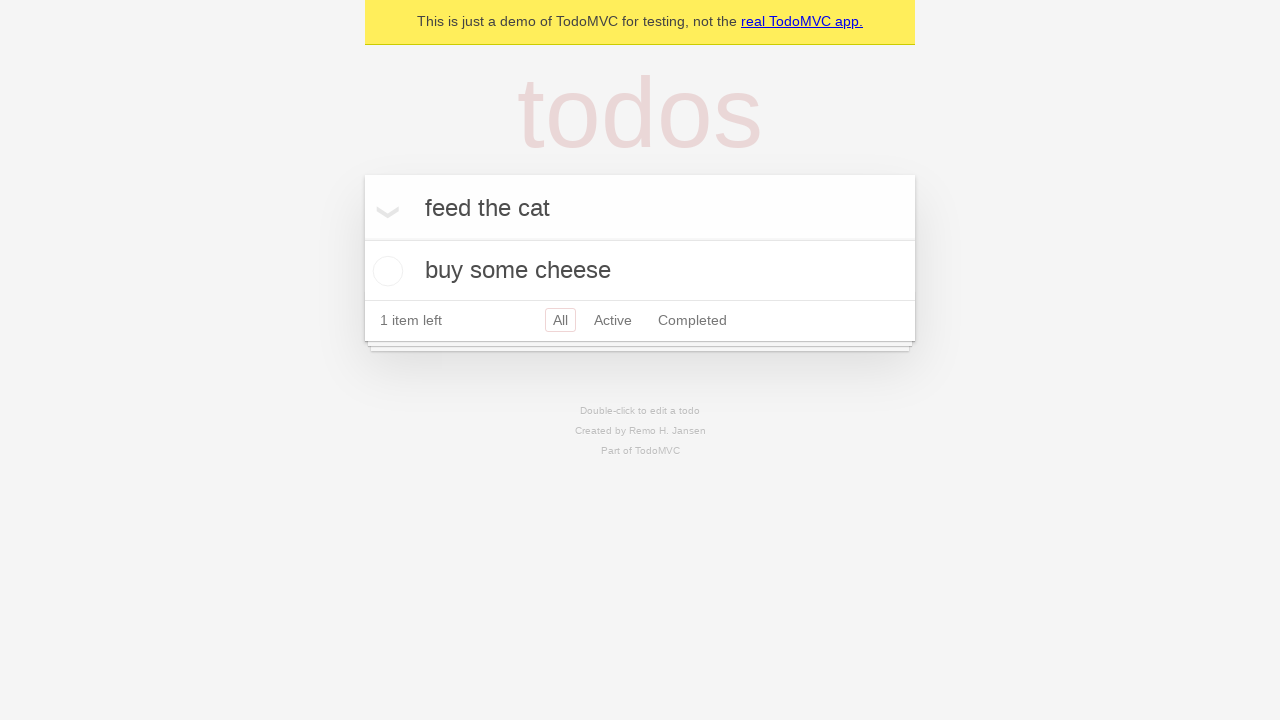

Pressed Enter to create second todo item on internal:attr=[placeholder="What needs to be done?"i]
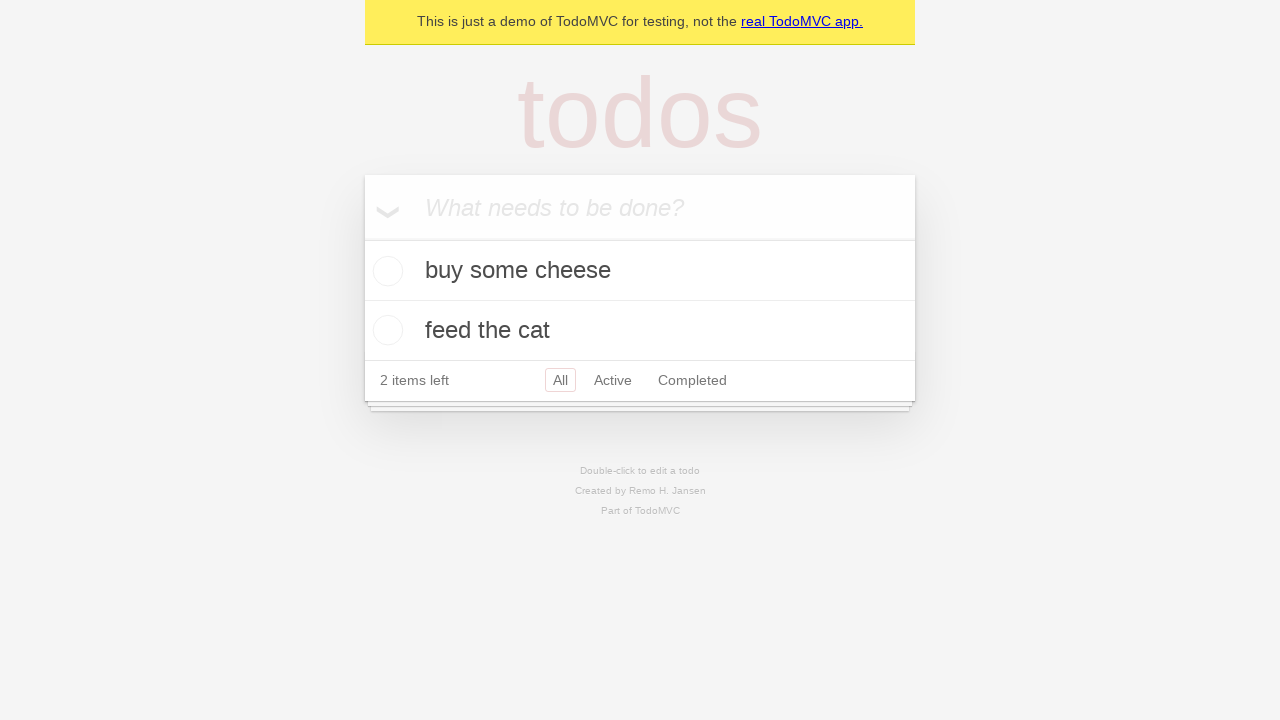

Filled todo input with 'book a doctors appointment' on internal:attr=[placeholder="What needs to be done?"i]
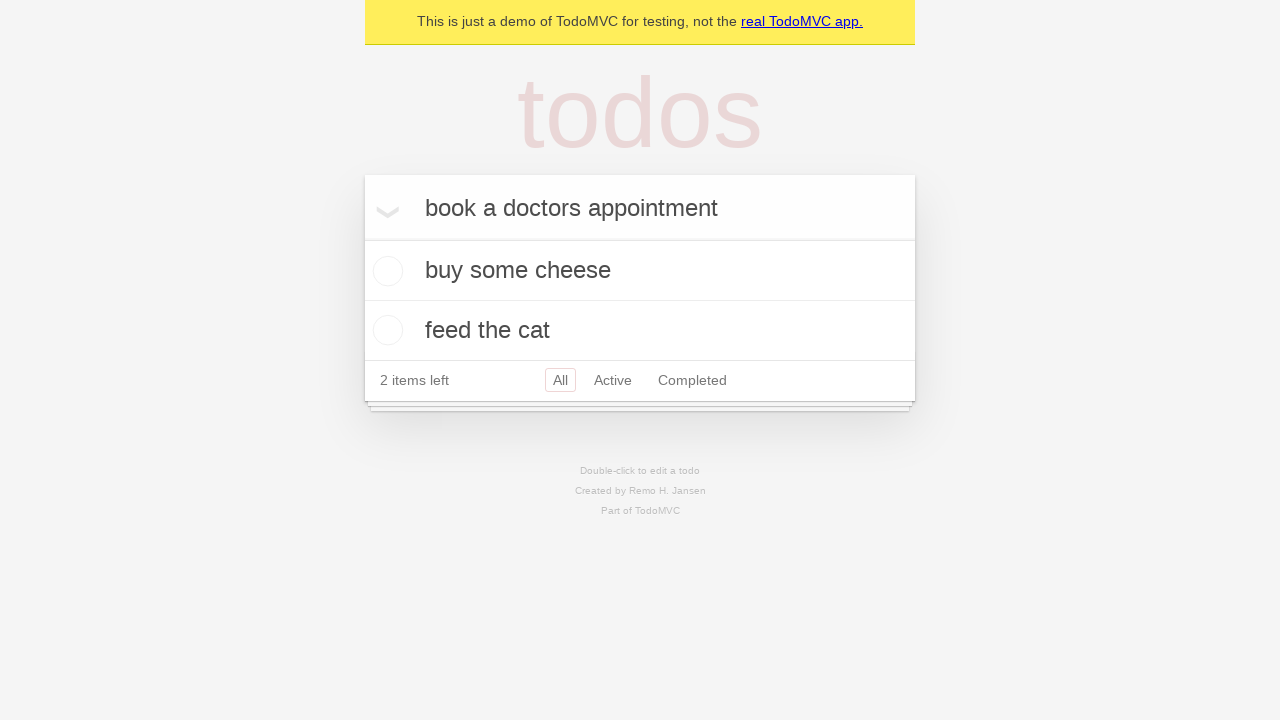

Pressed Enter to create third todo item on internal:attr=[placeholder="What needs to be done?"i]
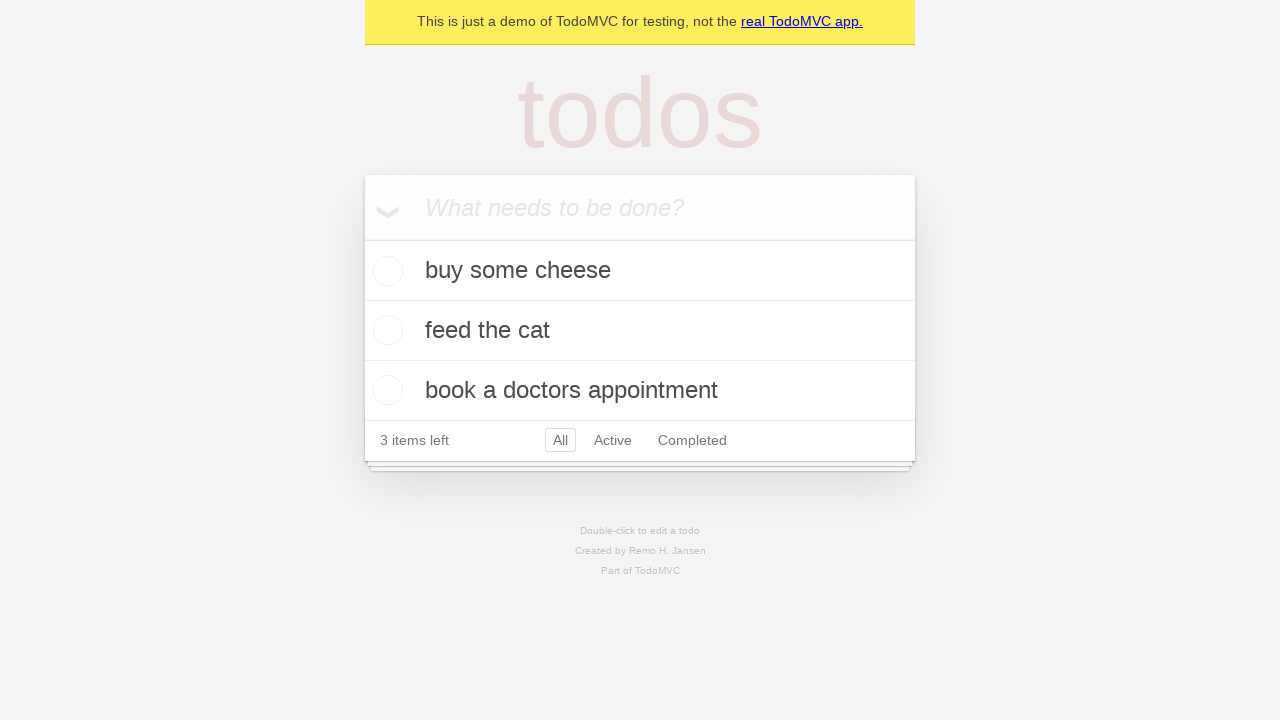

Waited for all three todo items to be created
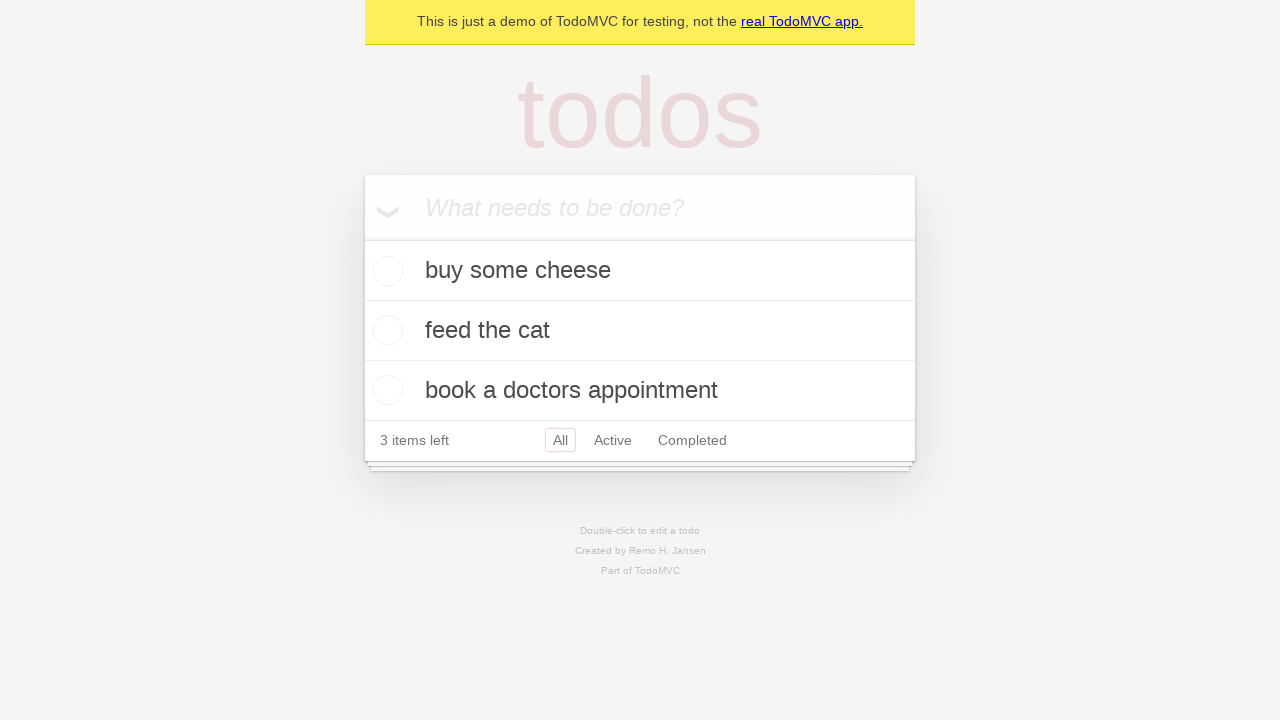

Checked checkbox for second todo item 'feed the cat' at (385, 330) on internal:testid=[data-testid="todo-item"s] >> nth=1 >> internal:role=checkbox
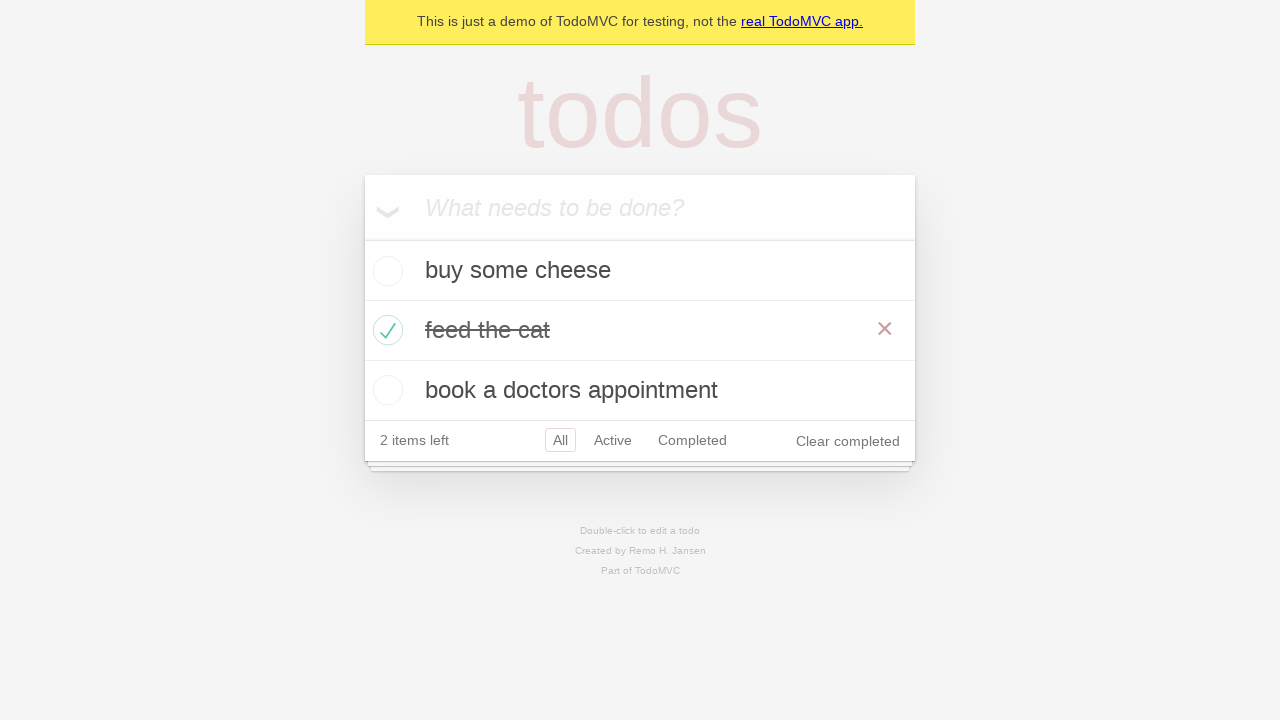

Clicked on 'Completed' filter to display only completed items at (692, 440) on internal:role=link[name="Completed"i]
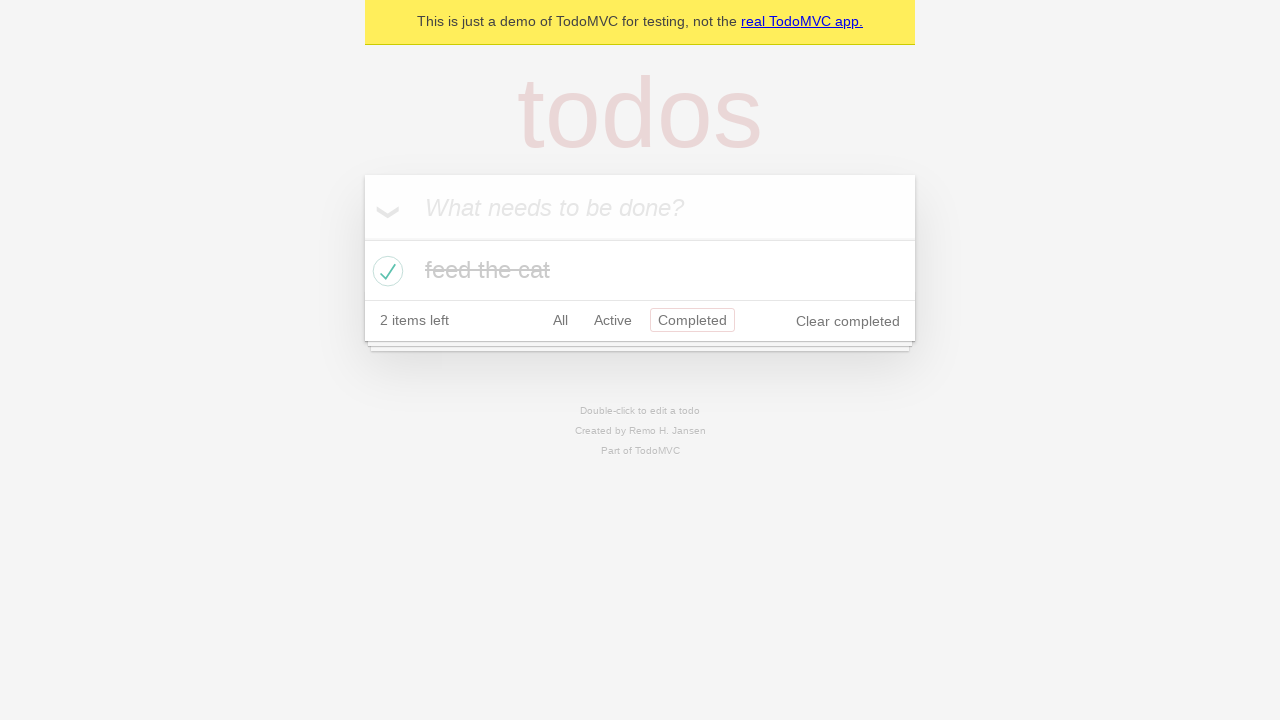

Waited for filter to apply and display completed items
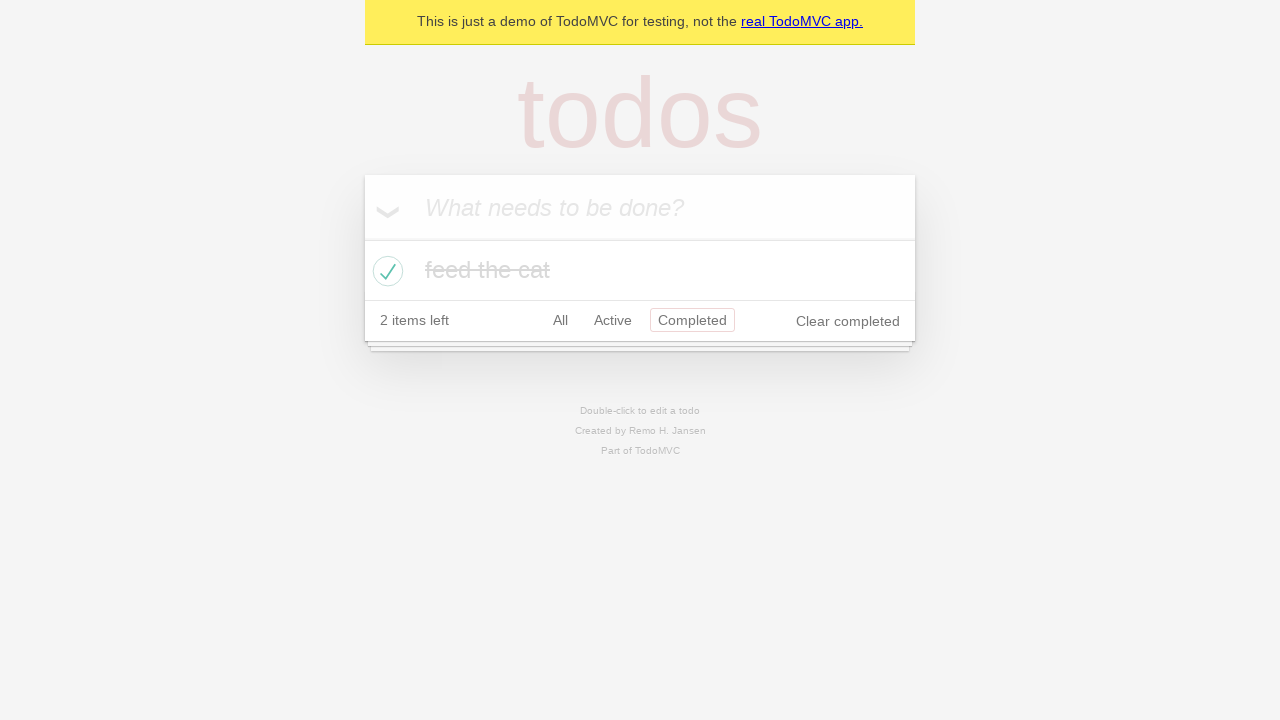

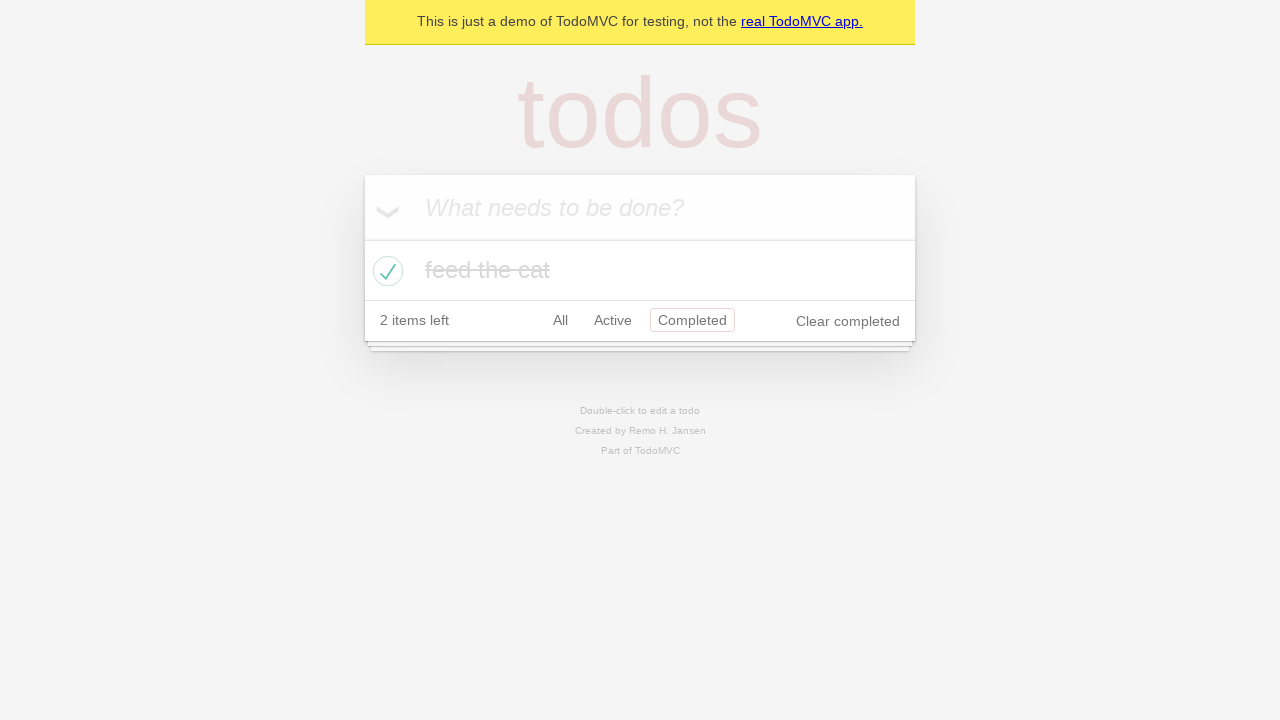